Tests different types of button clicks (double click, right click, and regular click) on a demo page and verifies the corresponding messages appear

Starting URL: https://demoqa.com/buttons

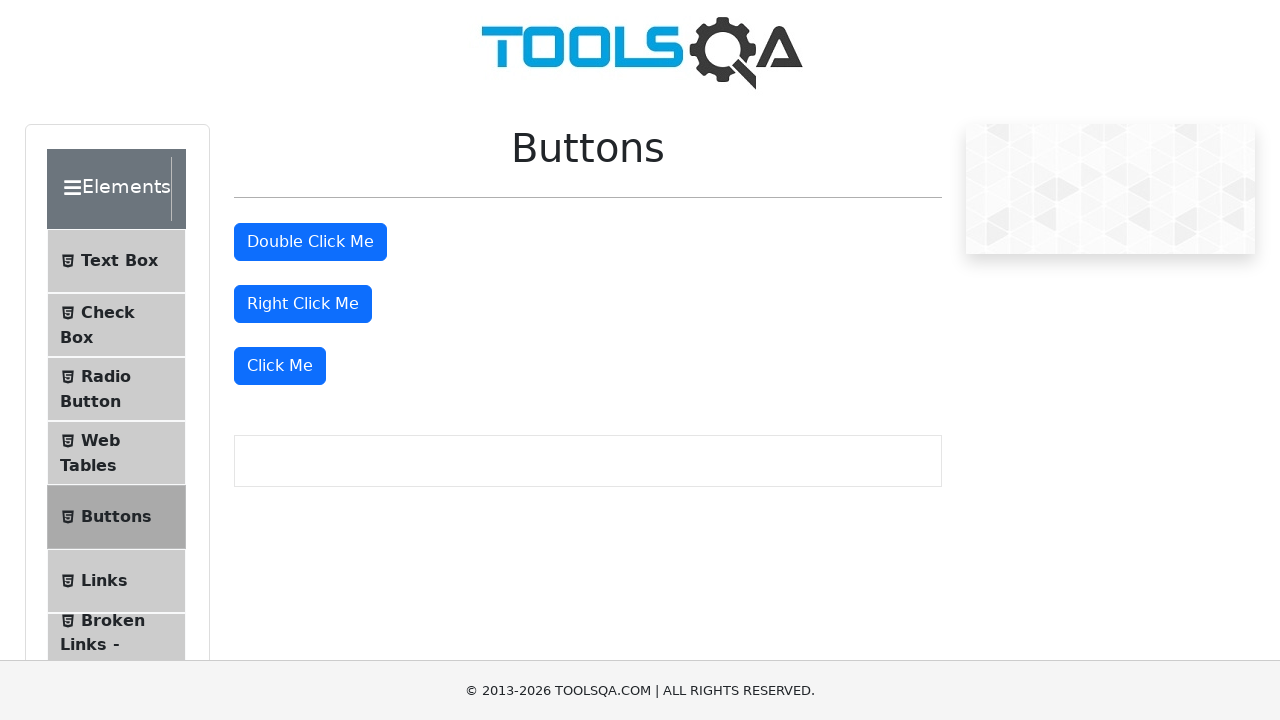

Double-clicked the double-click button at (310, 242) on #doubleClickBtn
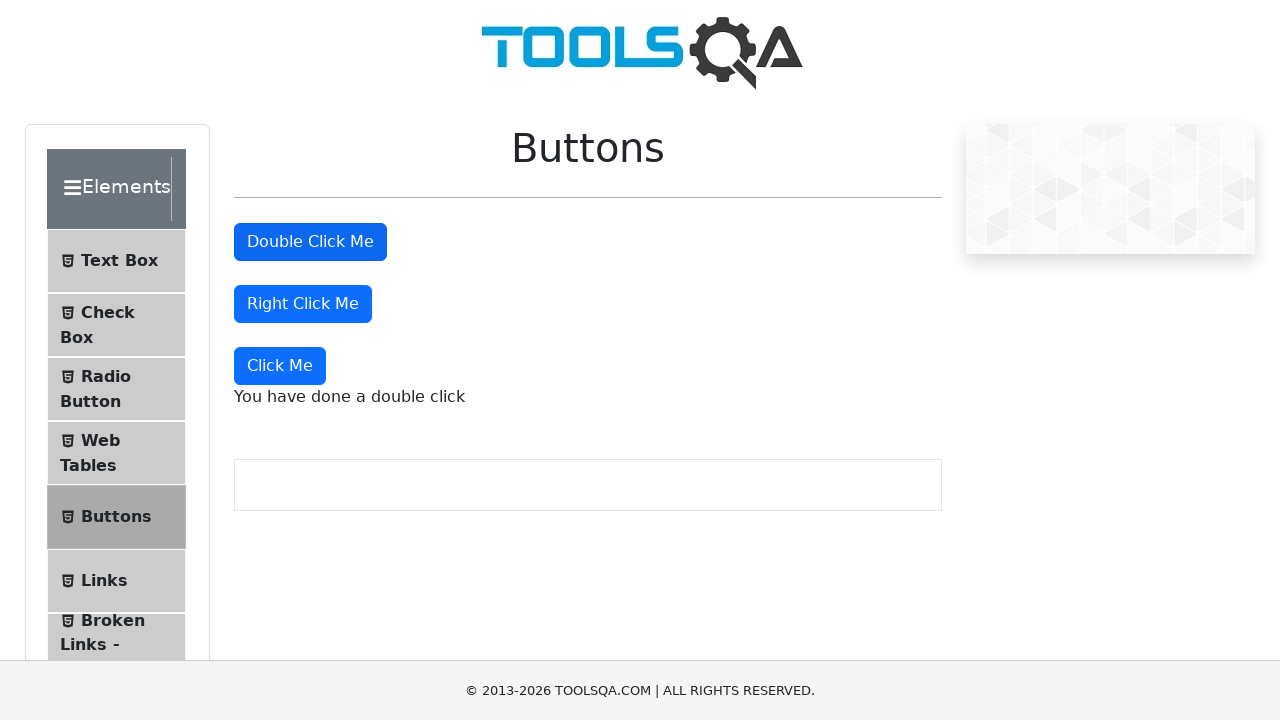

Double click message appeared
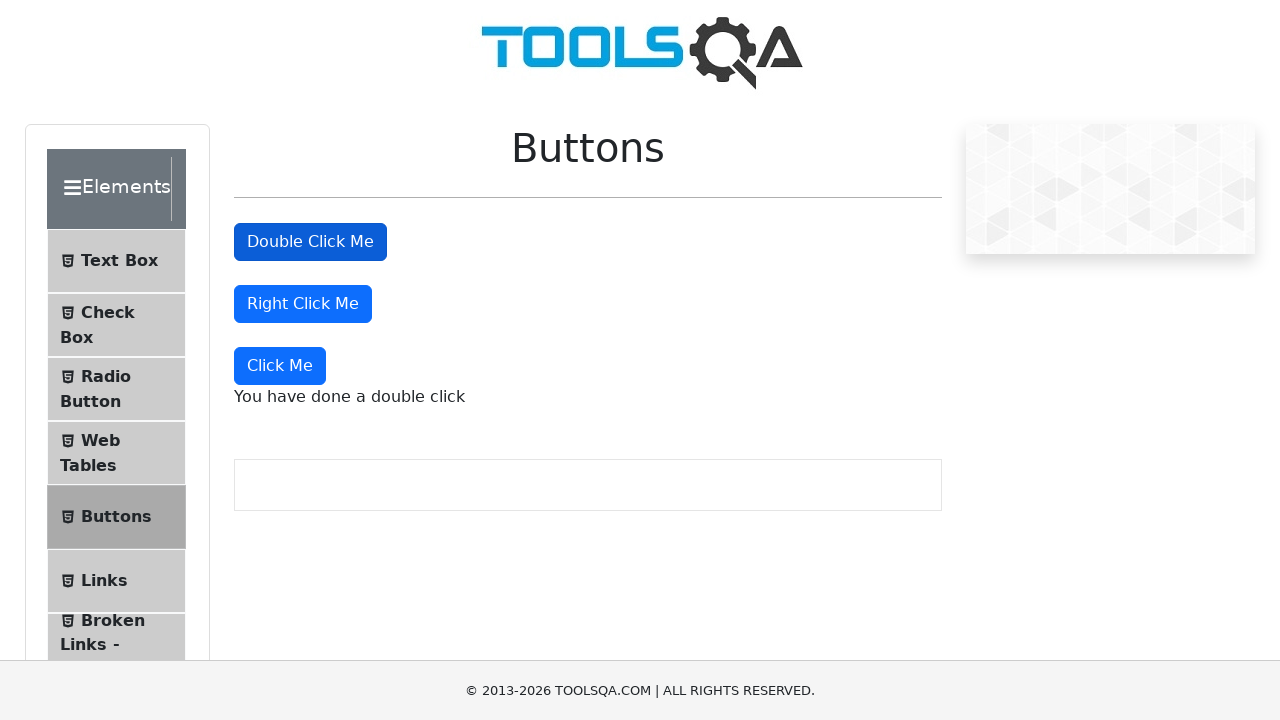

Right-clicked the right-click button at (303, 304) on #rightClickBtn
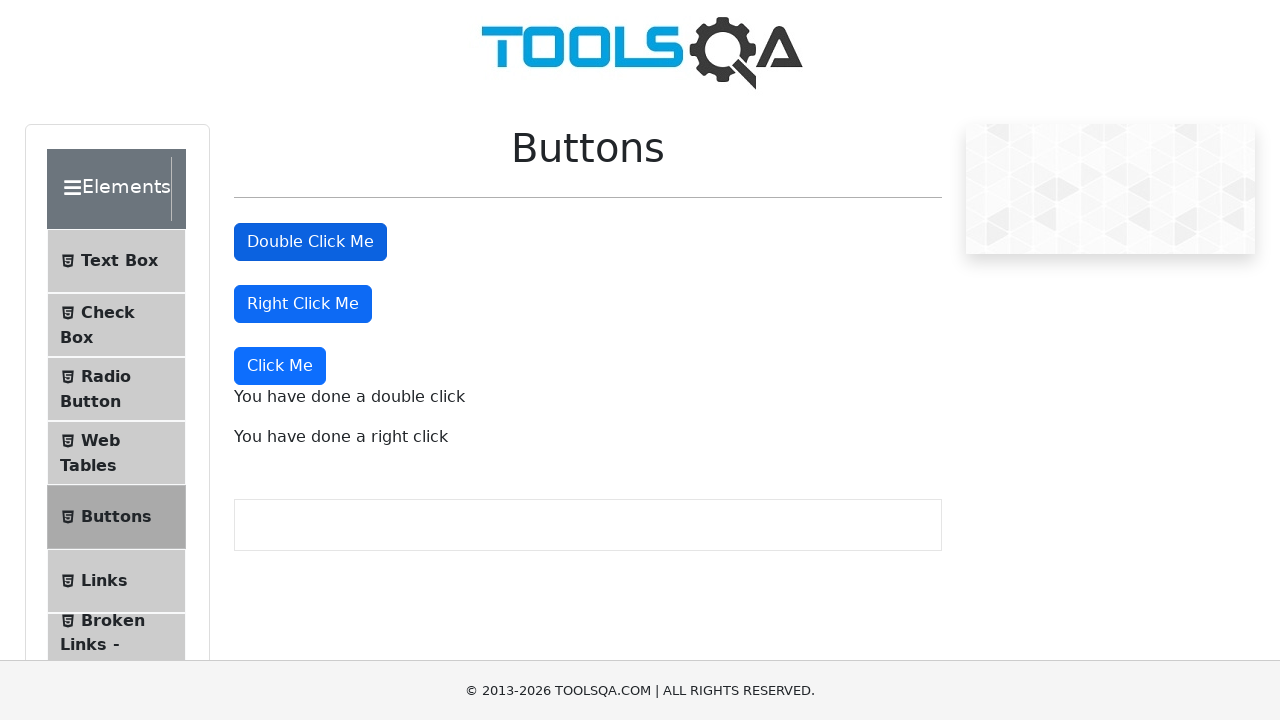

Right click message appeared
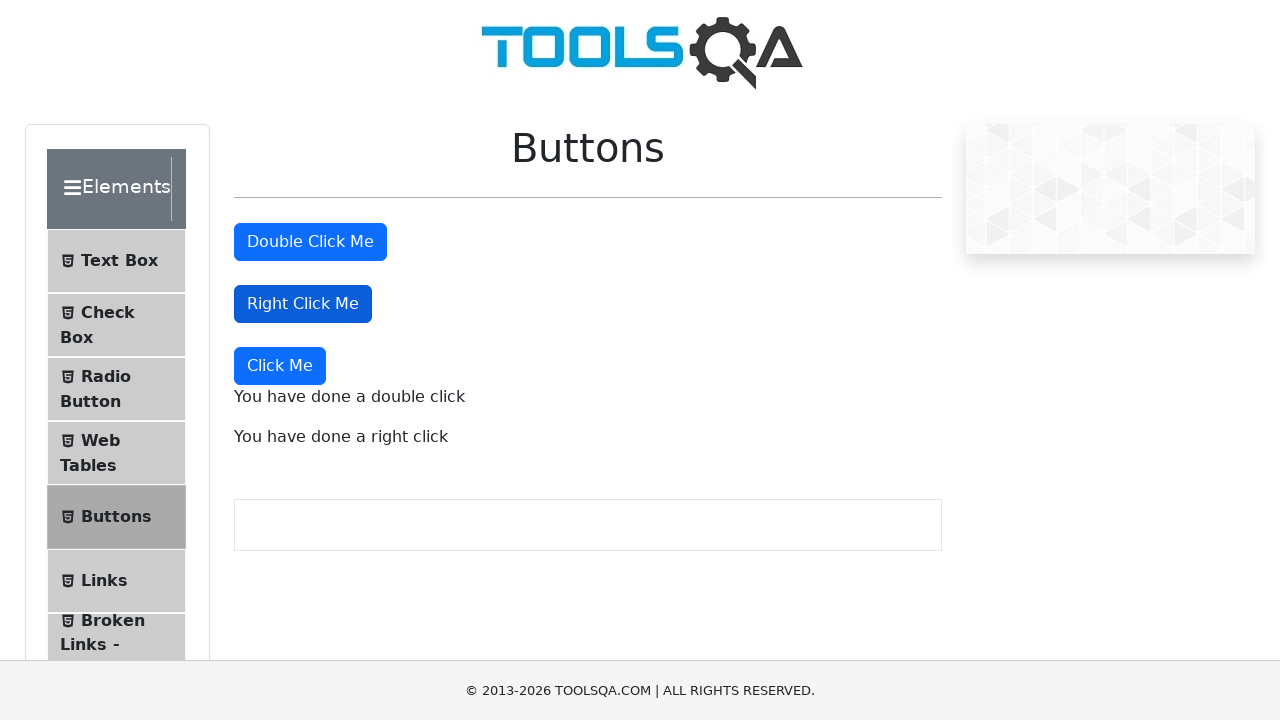

Clicked the 'Click Me' button at (280, 366) on xpath=//button[text()='Click Me']
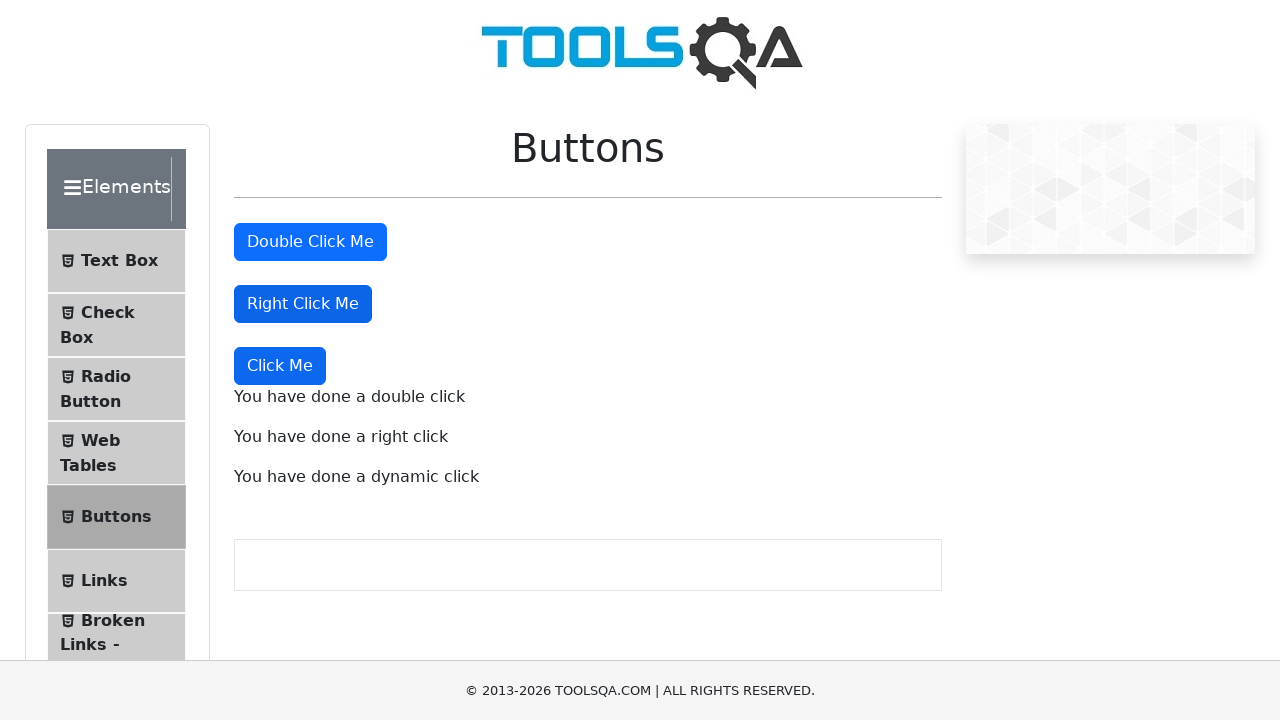

Dynamic click message appeared
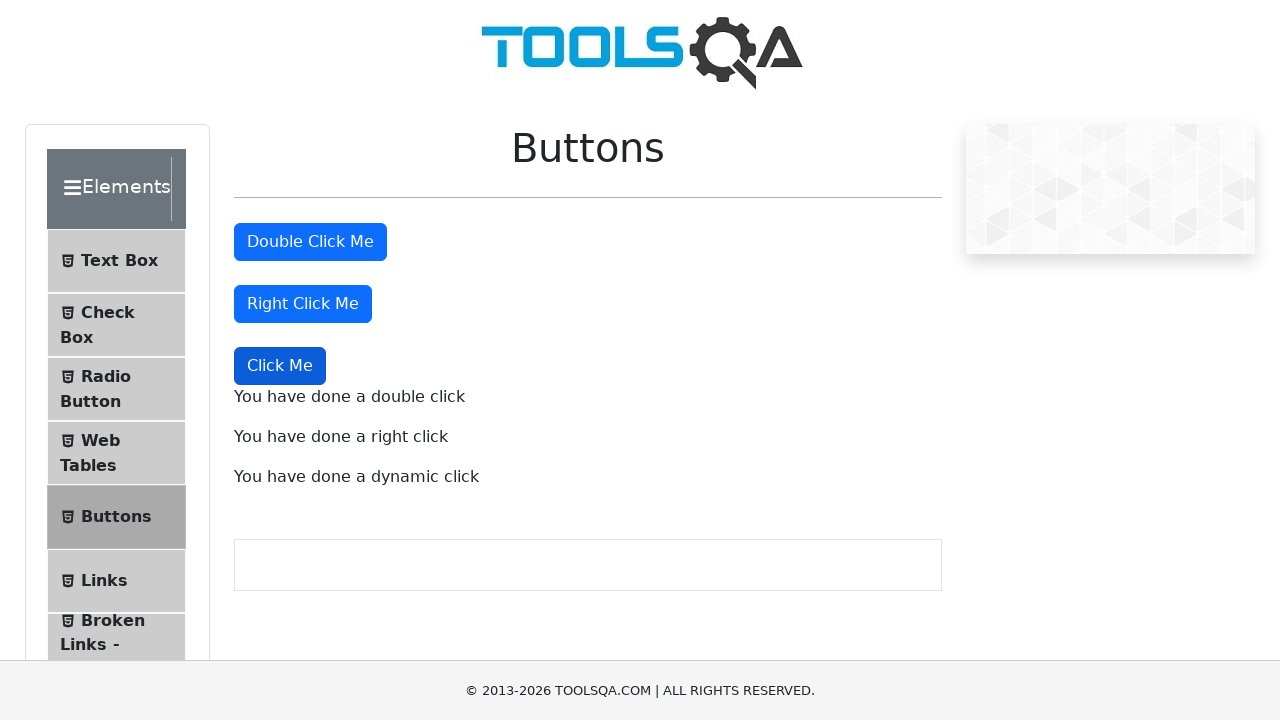

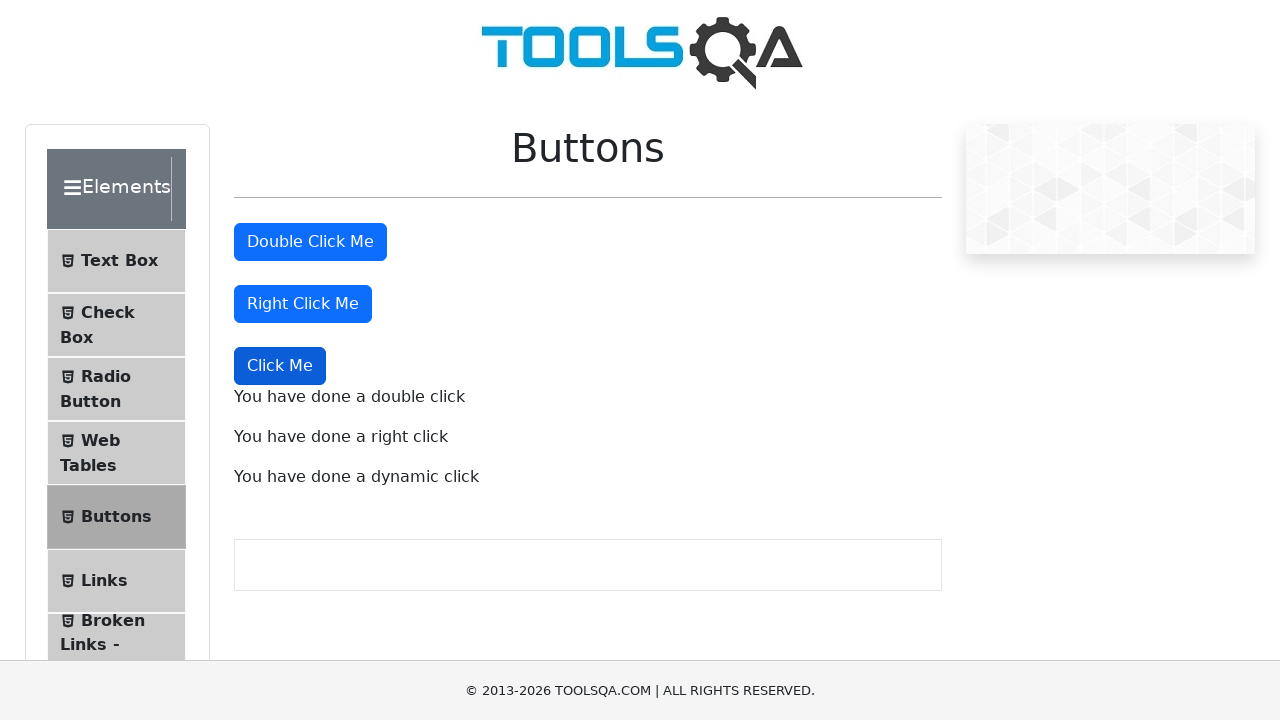